Navigates to Selenium HQ website and scrolls to the bottom of the page

Starting URL: http://www.seleniumhq.org/

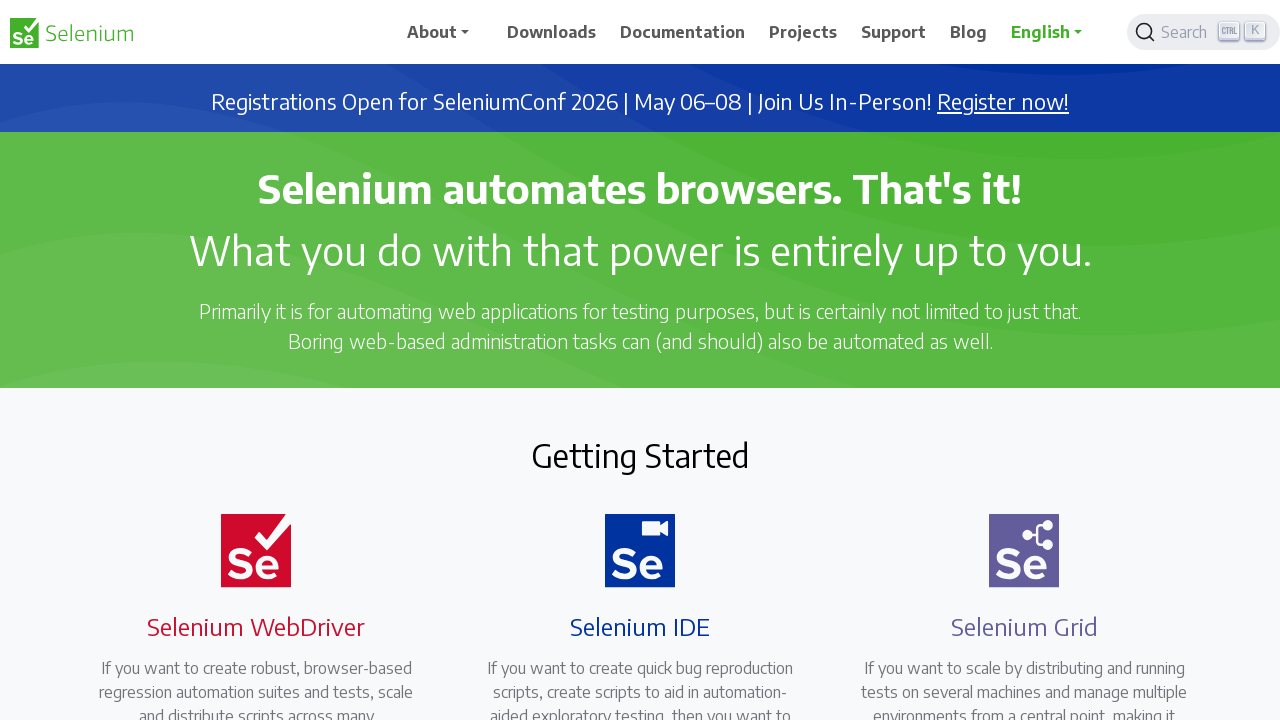

Navigated to Selenium HQ website
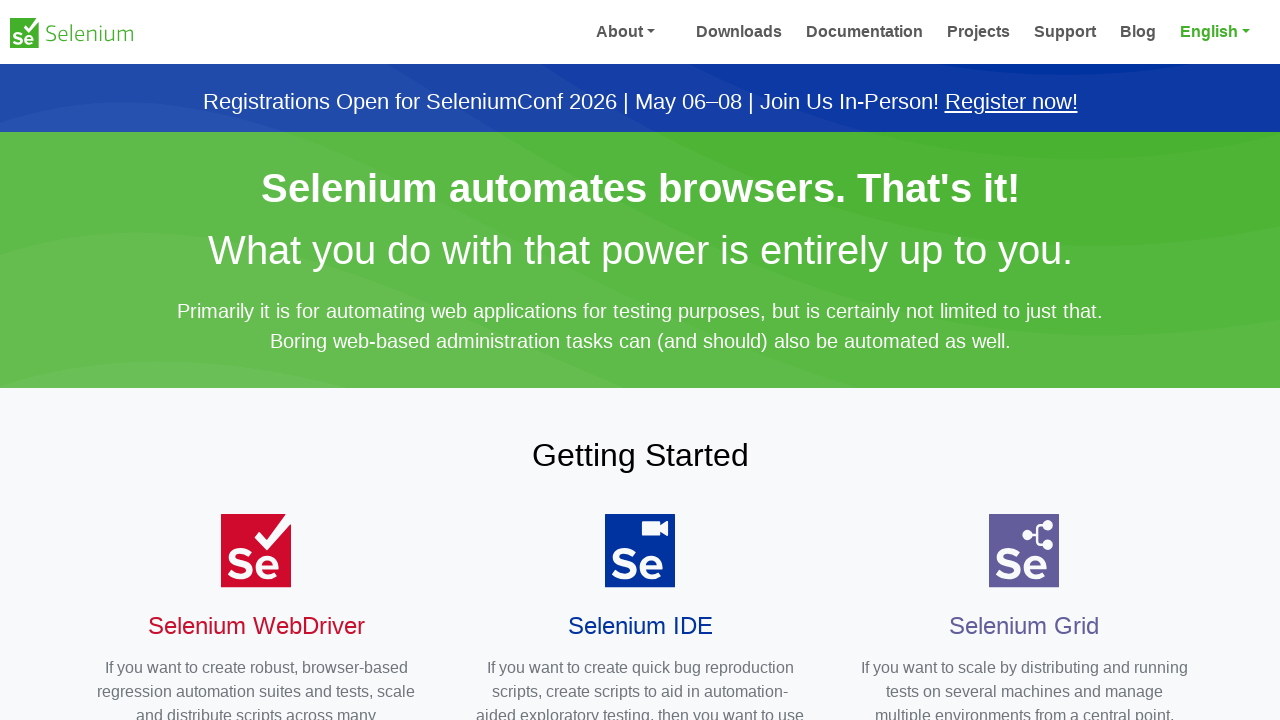

Scrolled to the bottom of the page
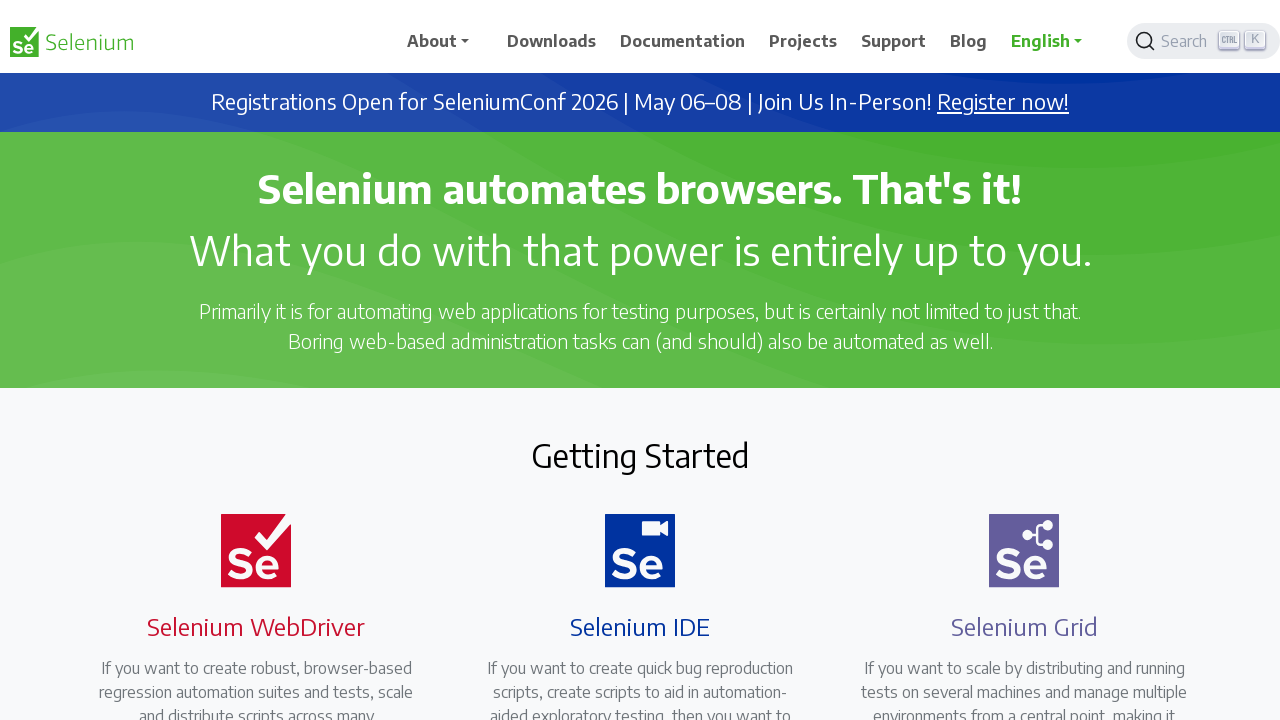

Waited 2 seconds to observe the scroll effect
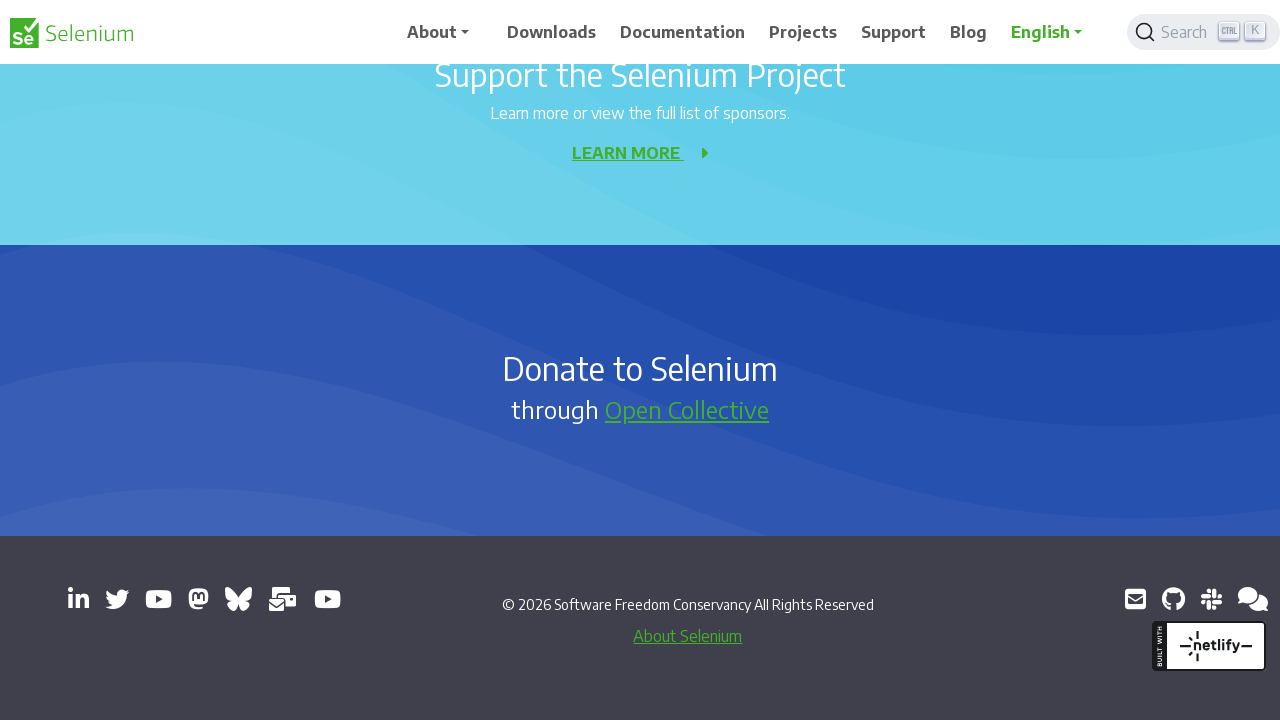

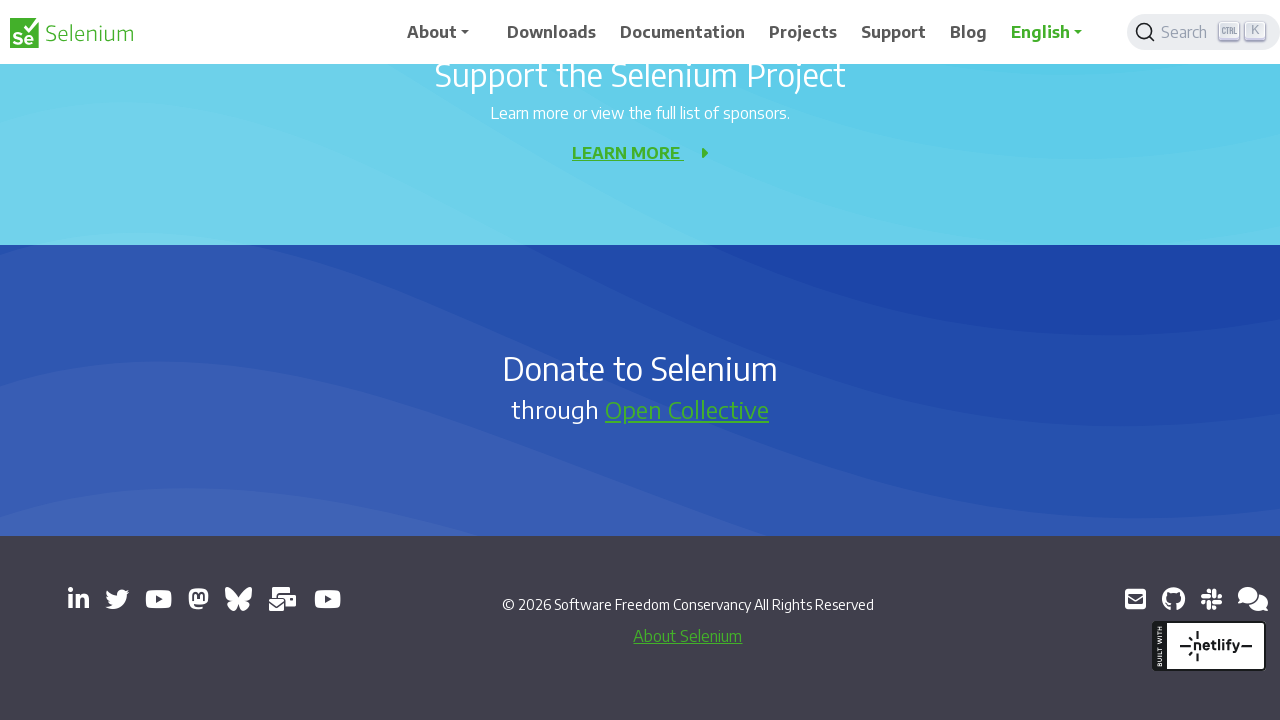